Tests an e-commerce flow by searching for products, adding them to cart, proceeding to checkout, applying a promo code, and verifying the discount is applied correctly.

Starting URL: https://rahulshettyacademy.com/seleniumPractise/

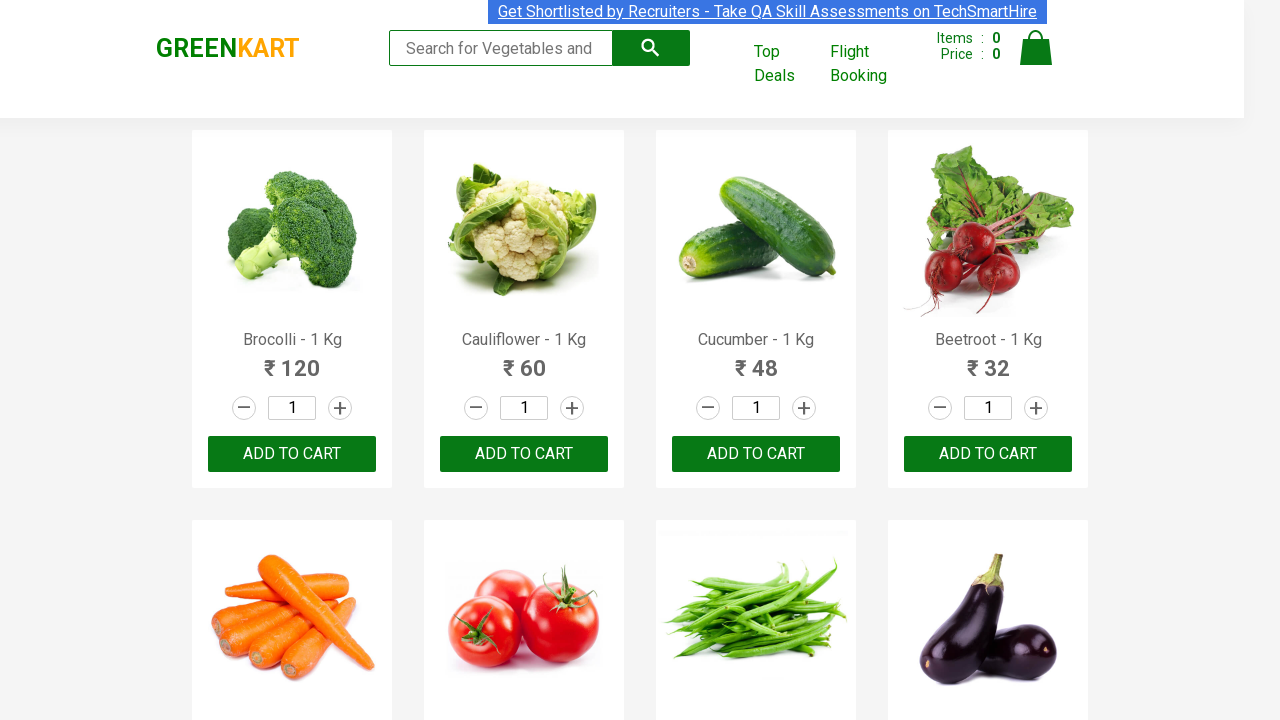

Filled search field with 'ber' to find products on input.search-keyword
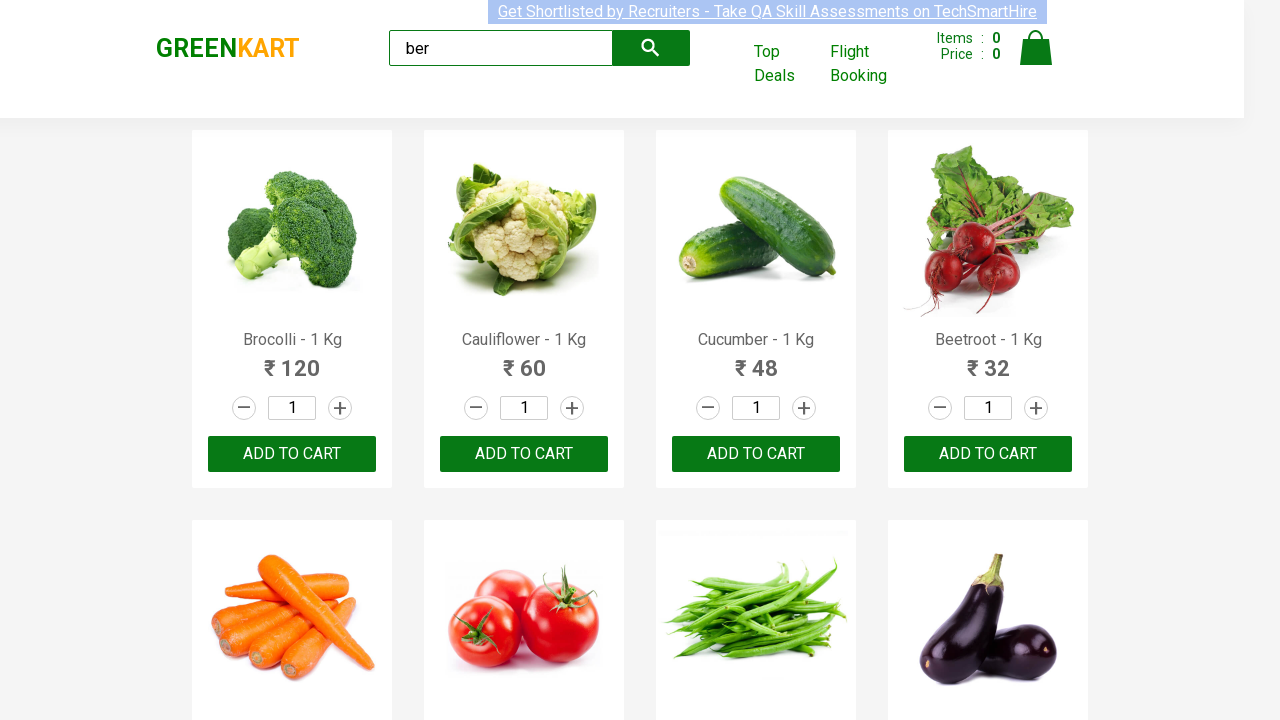

Waited for products to load after search
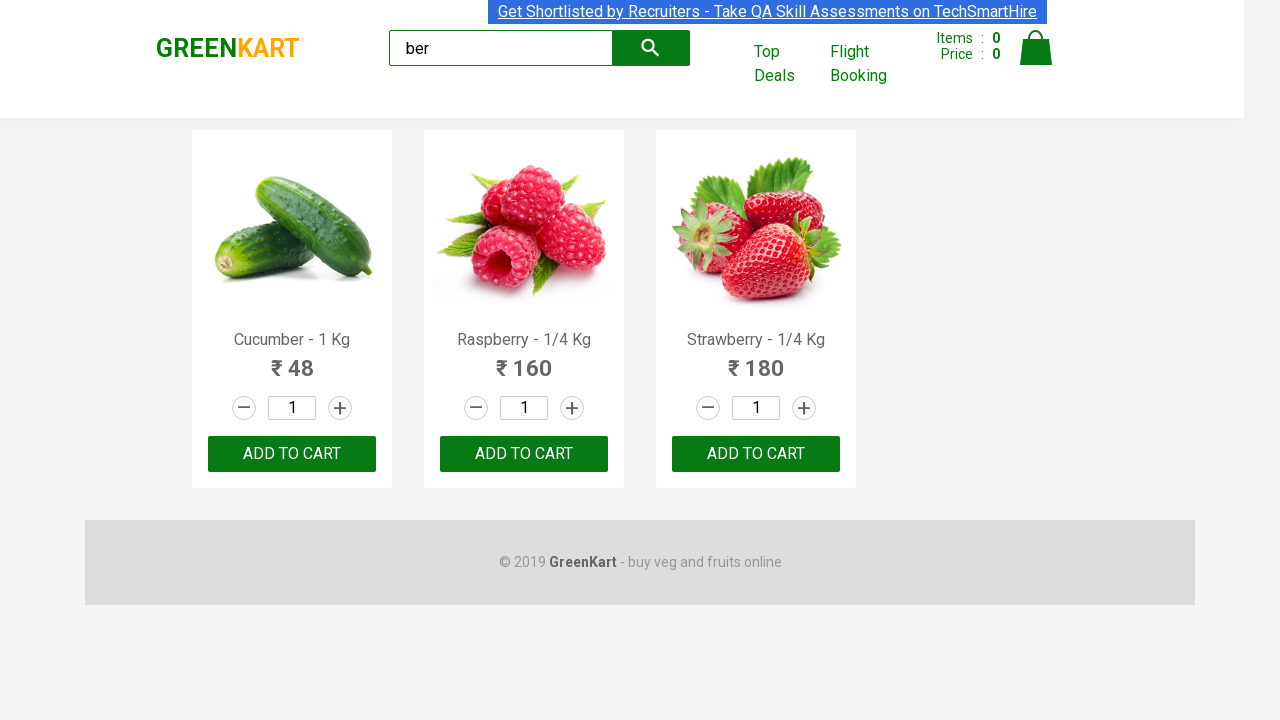

Located all product cards and add to cart buttons
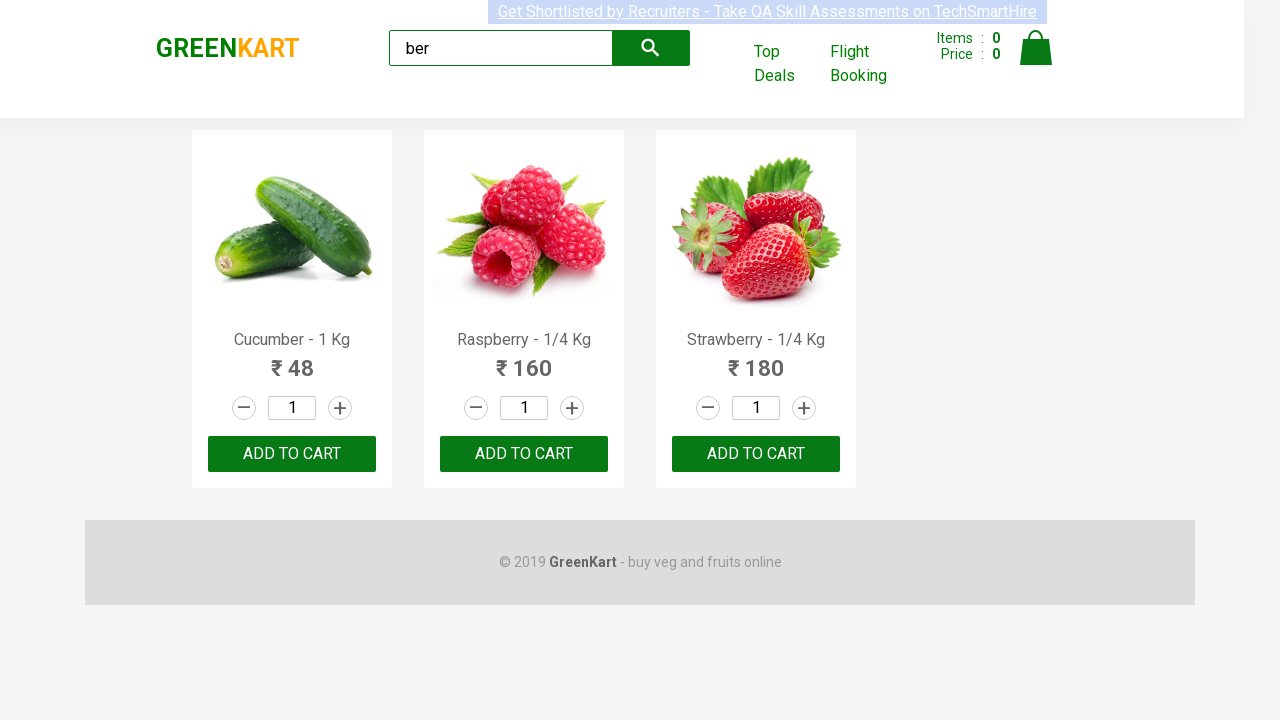

Clicked 'Add to Cart' button for a product at (292, 454) on xpath=//div[@class='product-action']/button >> nth=0
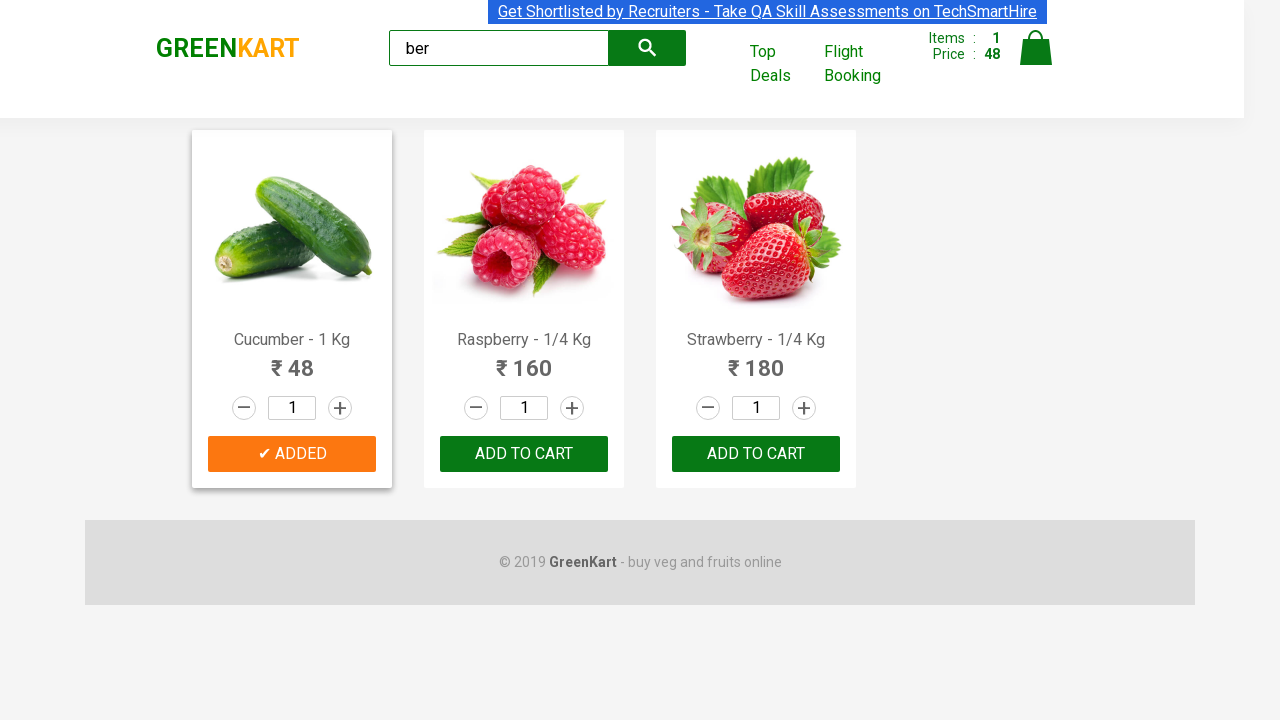

Clicked 'Add to Cart' button for a product at (524, 454) on xpath=//div[@class='product-action']/button >> nth=1
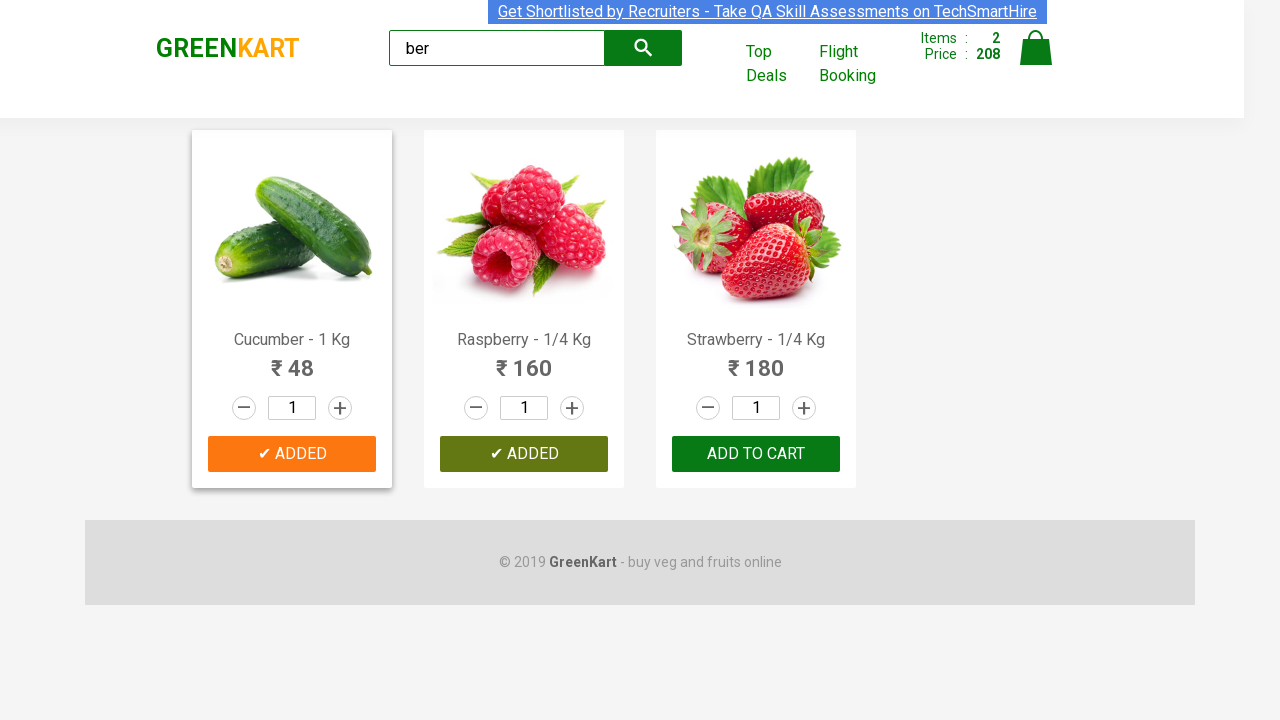

Clicked 'Add to Cart' button for a product at (756, 454) on xpath=//div[@class='product-action']/button >> nth=2
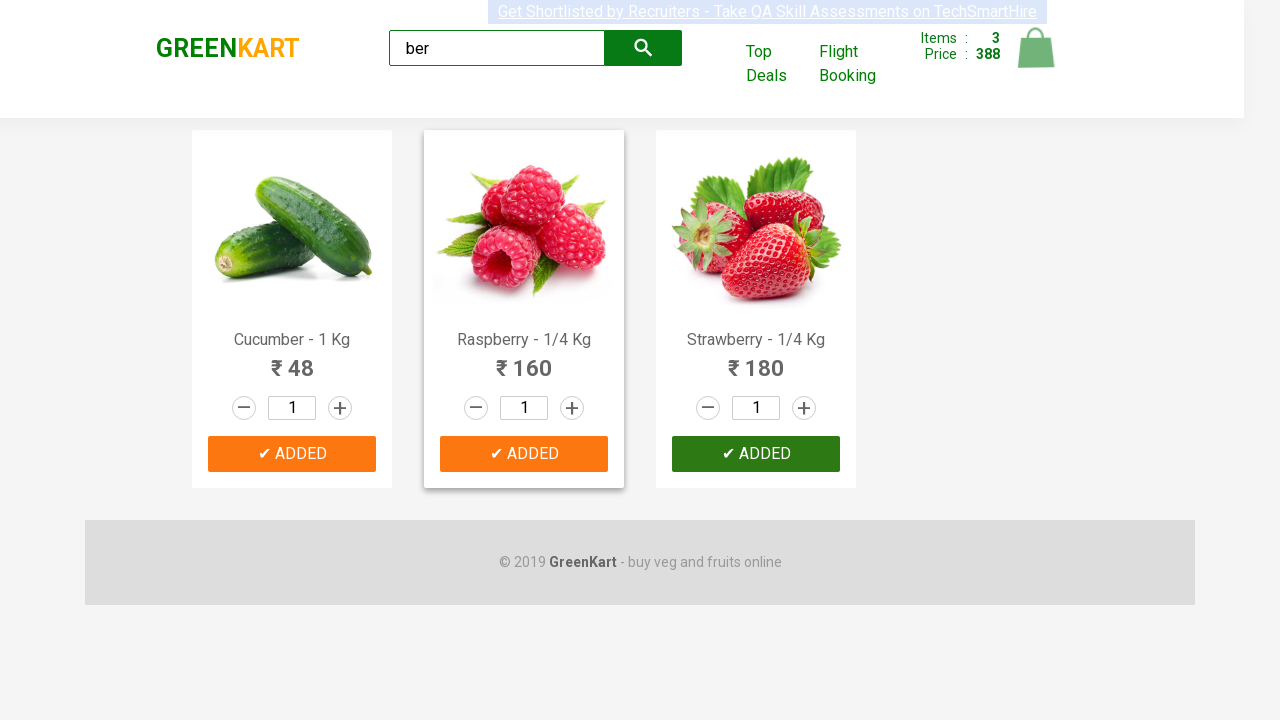

Clicked on cart icon to view cart at (1036, 48) on img[alt='Cart']
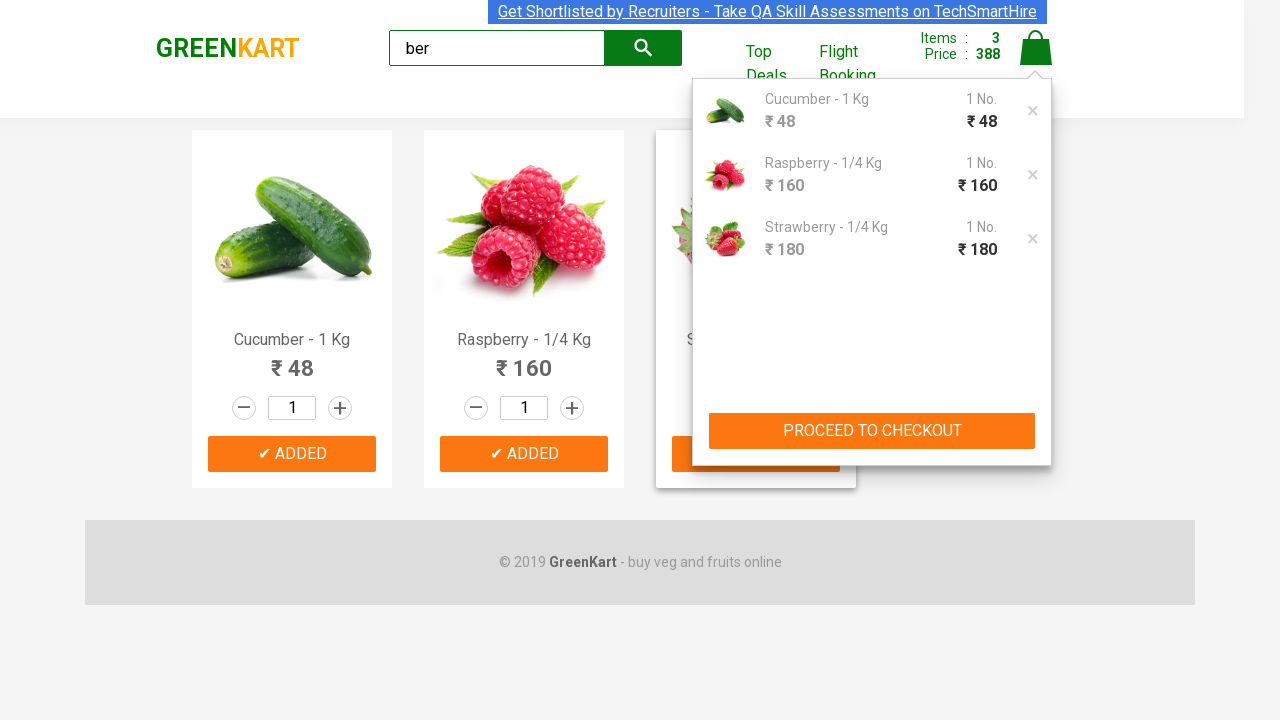

Clicked 'PROCEED TO CHECKOUT' button at (872, 431) on xpath=//button[text()='PROCEED TO CHECKOUT']
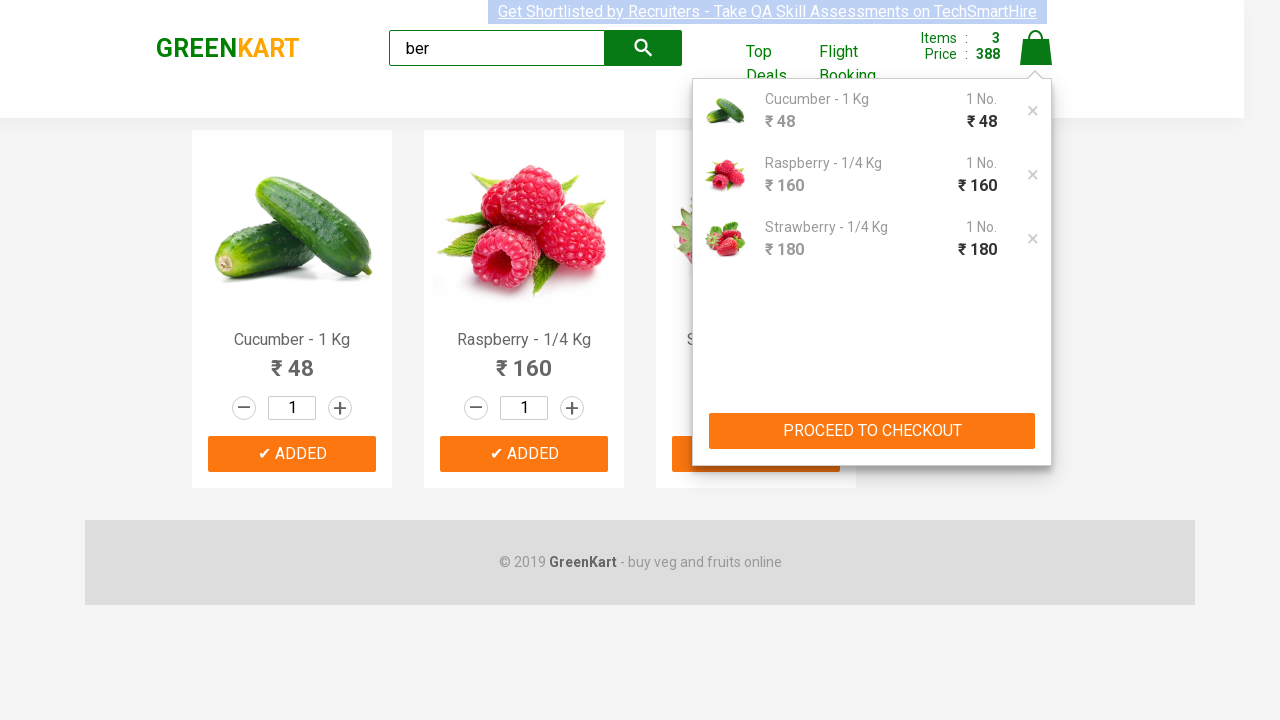

Promo code field is now visible
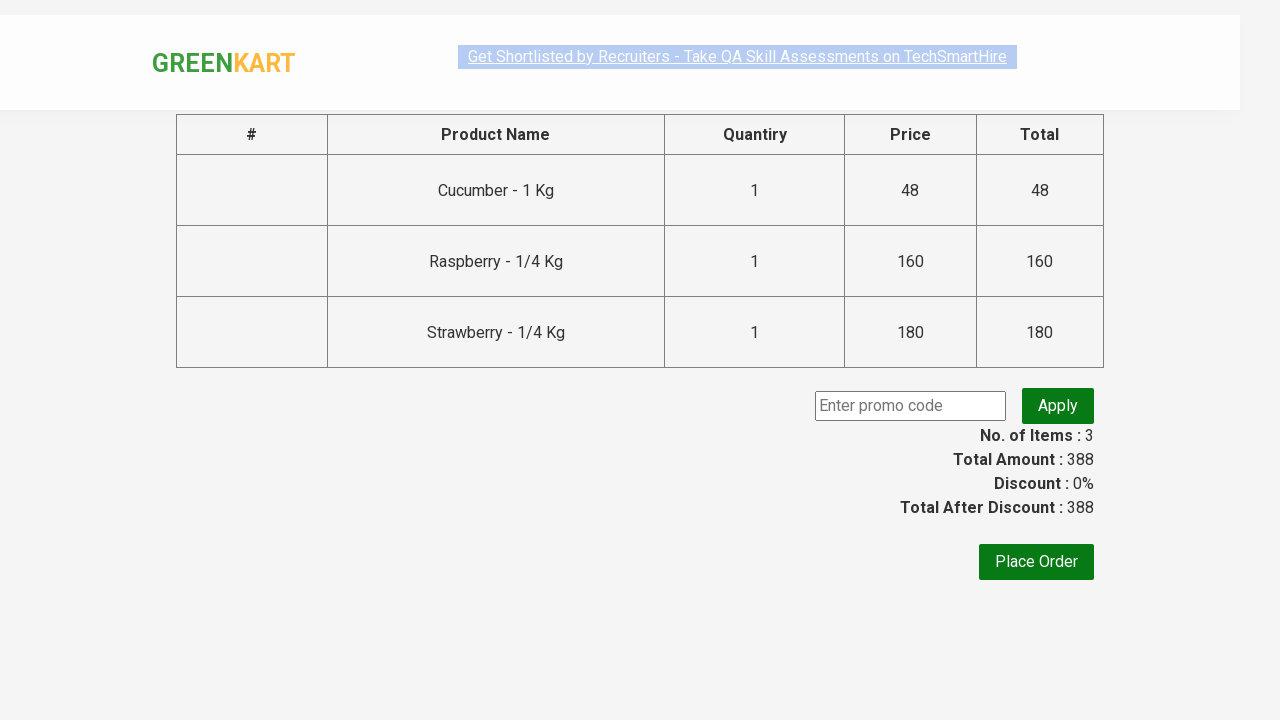

Entered promo code 'rahulshettyacademy' on .promoCode
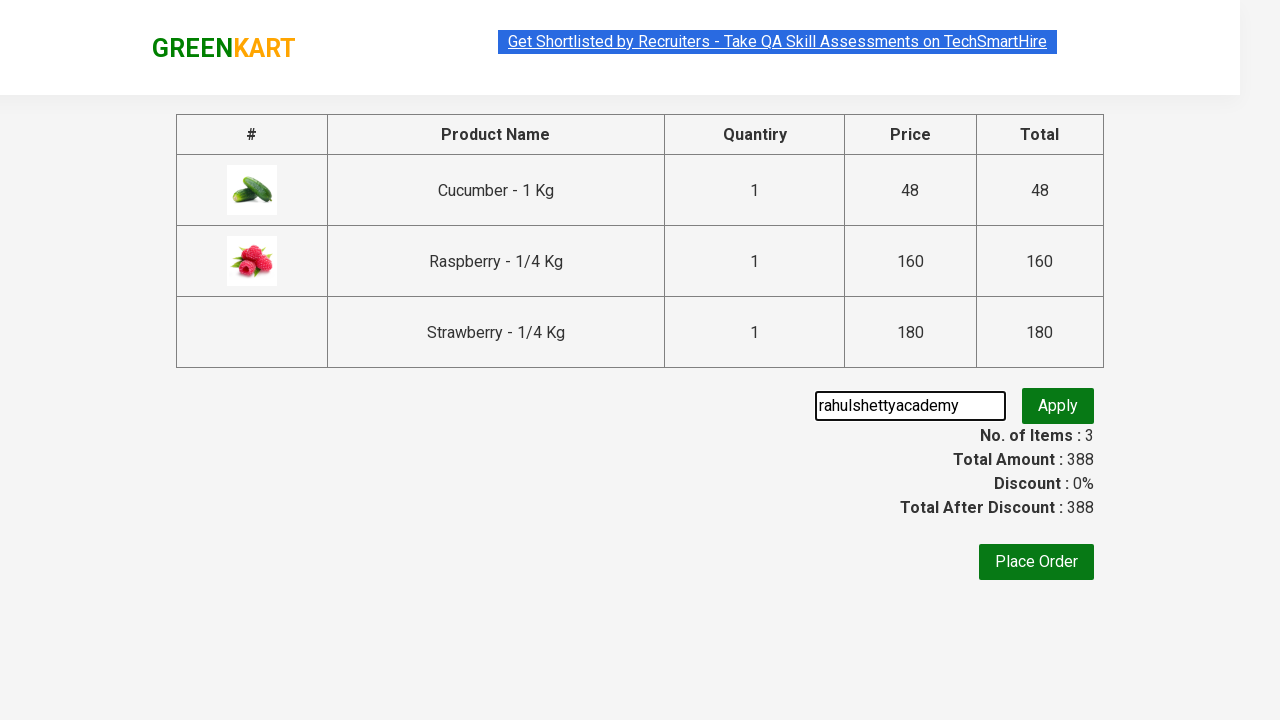

Clicked apply promo button to apply the discount code at (1058, 406) on .promoBtn
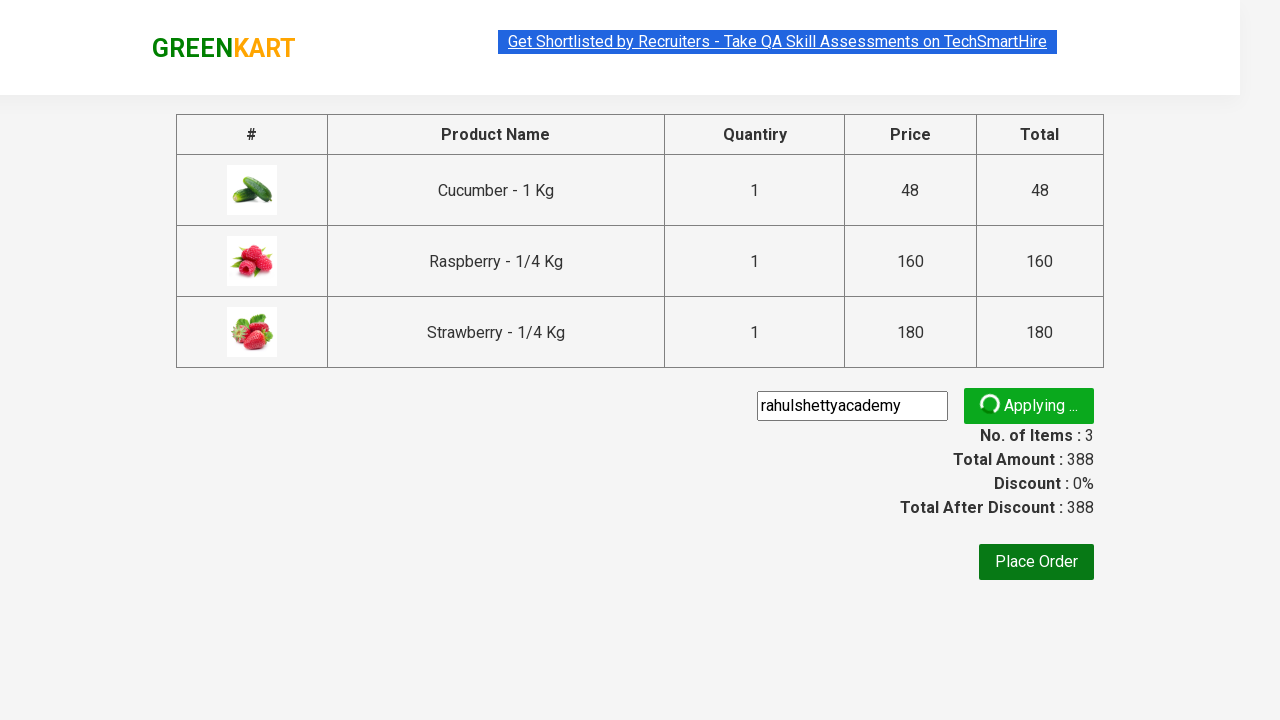

Promo discount confirmation appeared - discount successfully applied
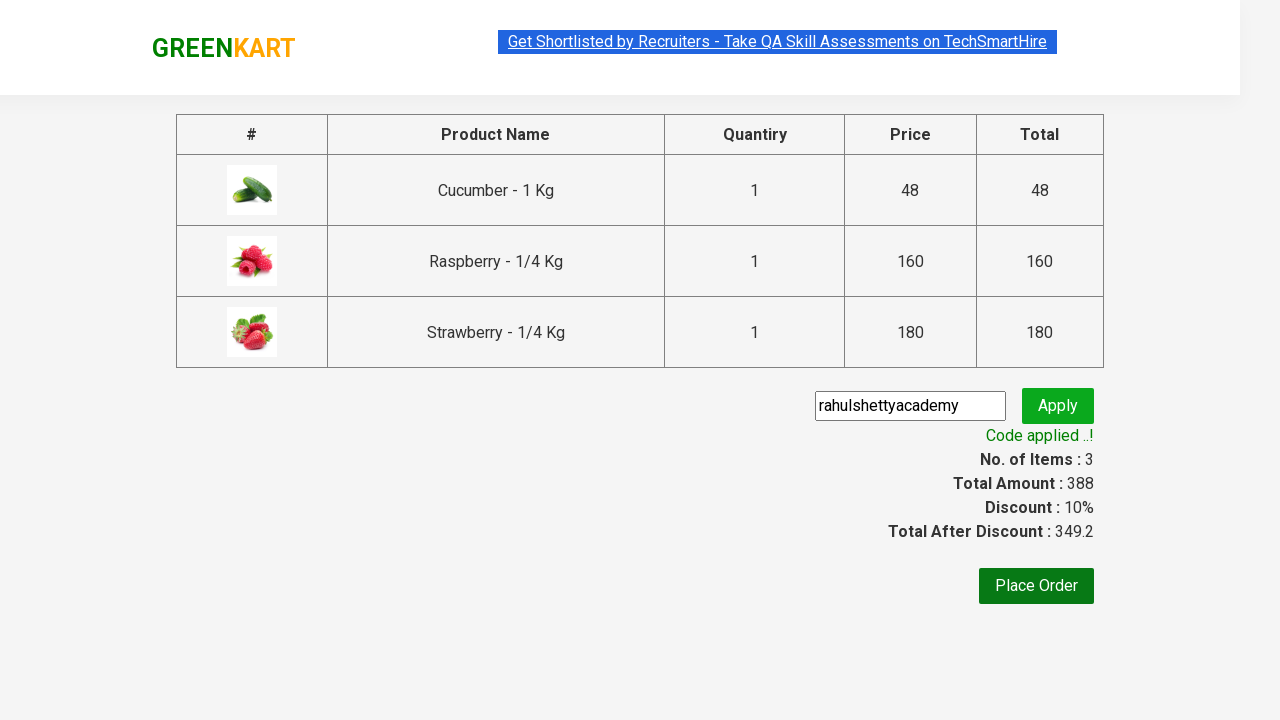

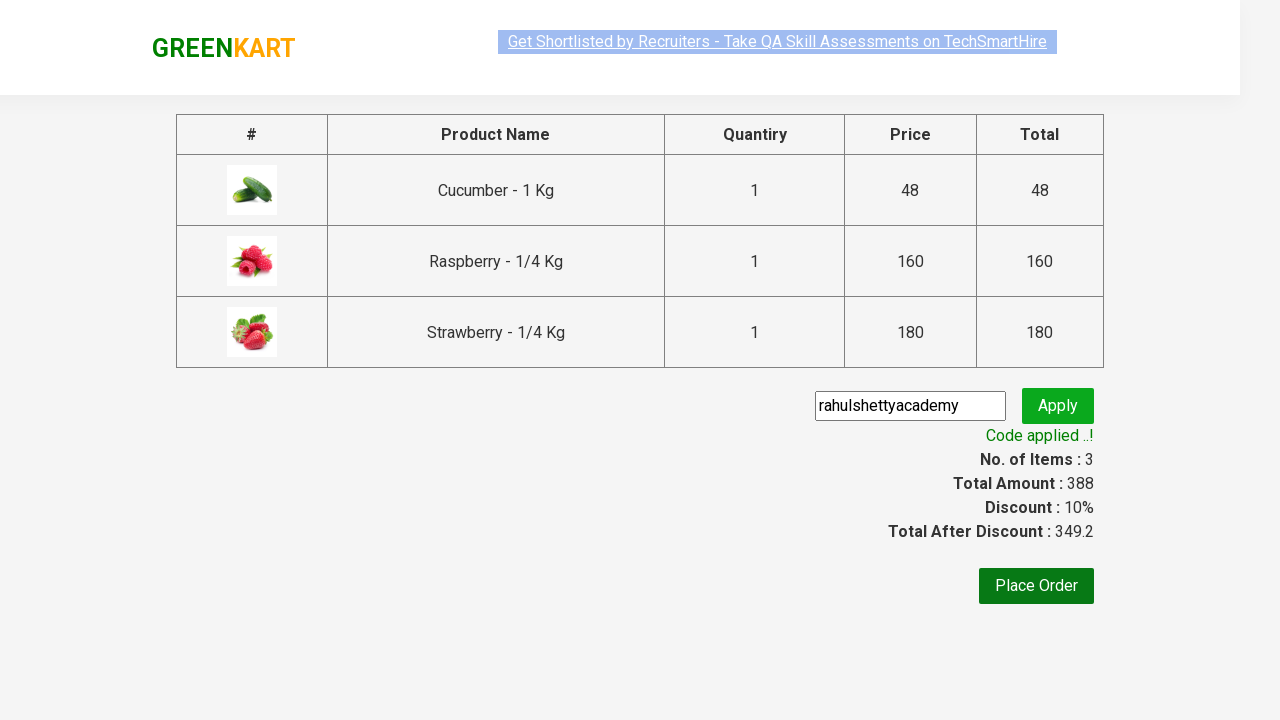